Tests the add/remove elements functionality by clicking the "Add Element" button a random number of times, then clicking "Delete" buttons a random number of times, and verifying the remaining element count matches expectations.

Starting URL: http://the-internet.herokuapp.com/add_remove_elements/

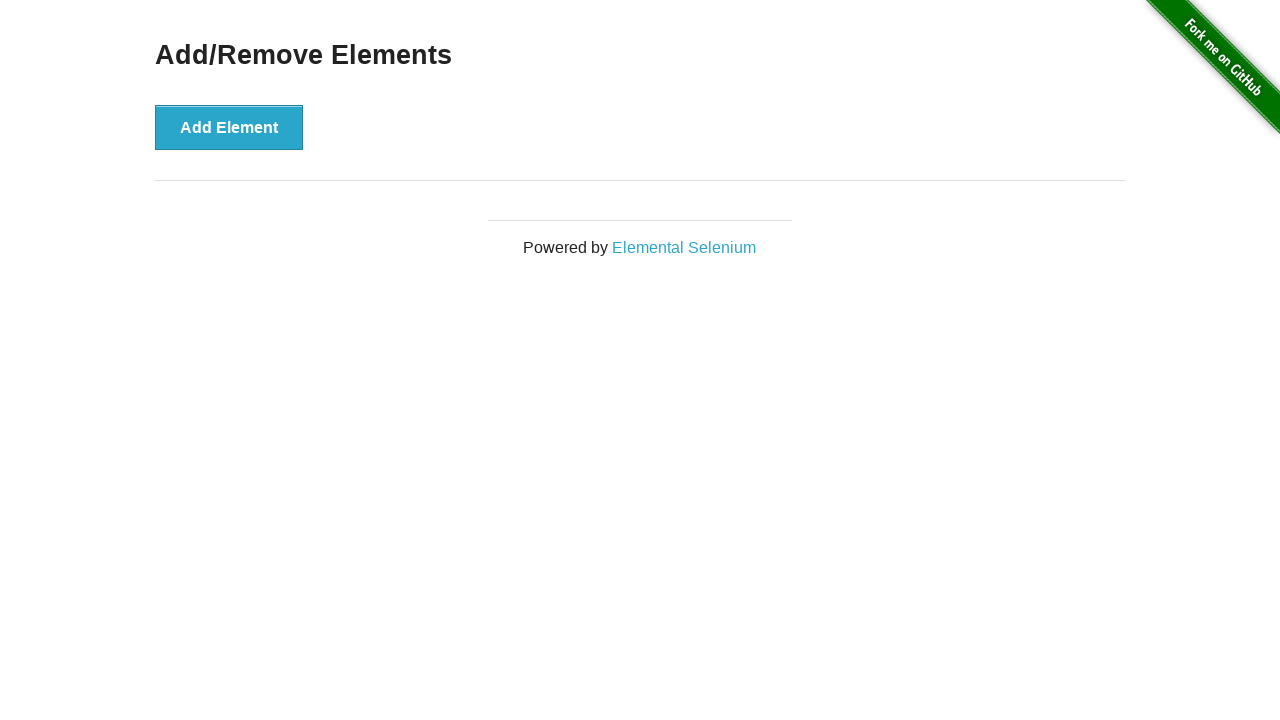

Located the Add Element button
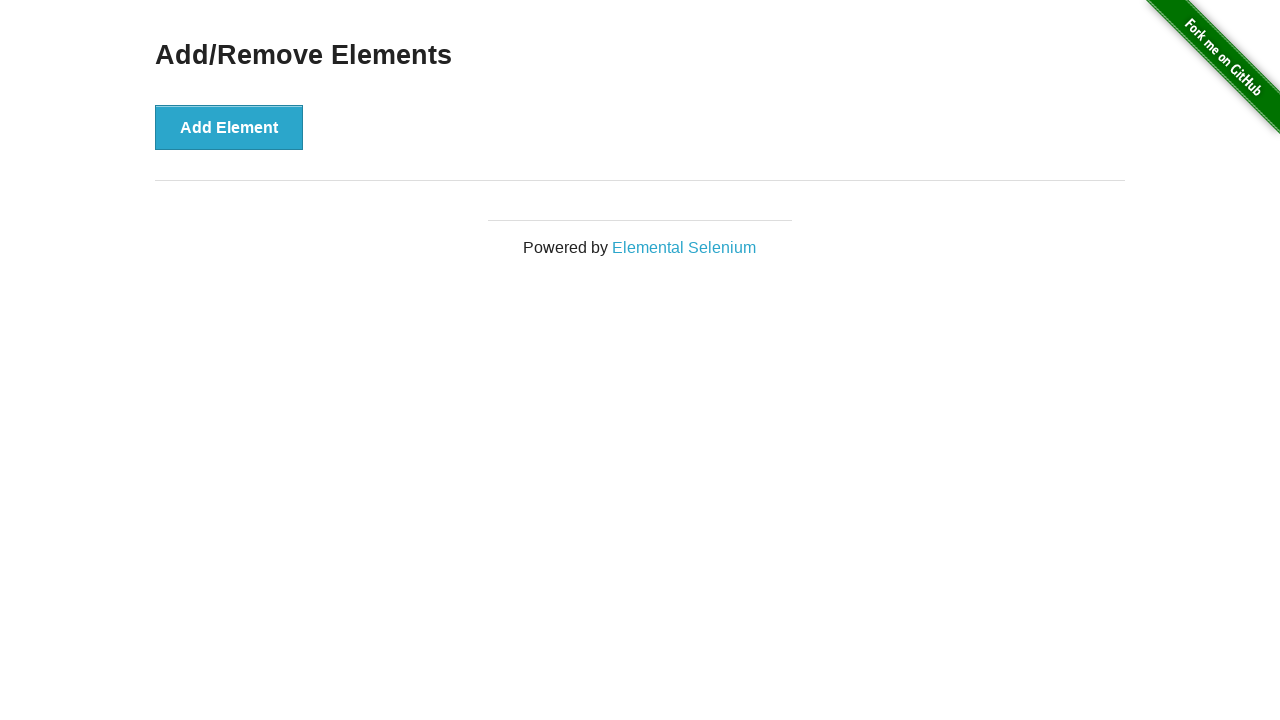

Generated random number of elements to create: 0
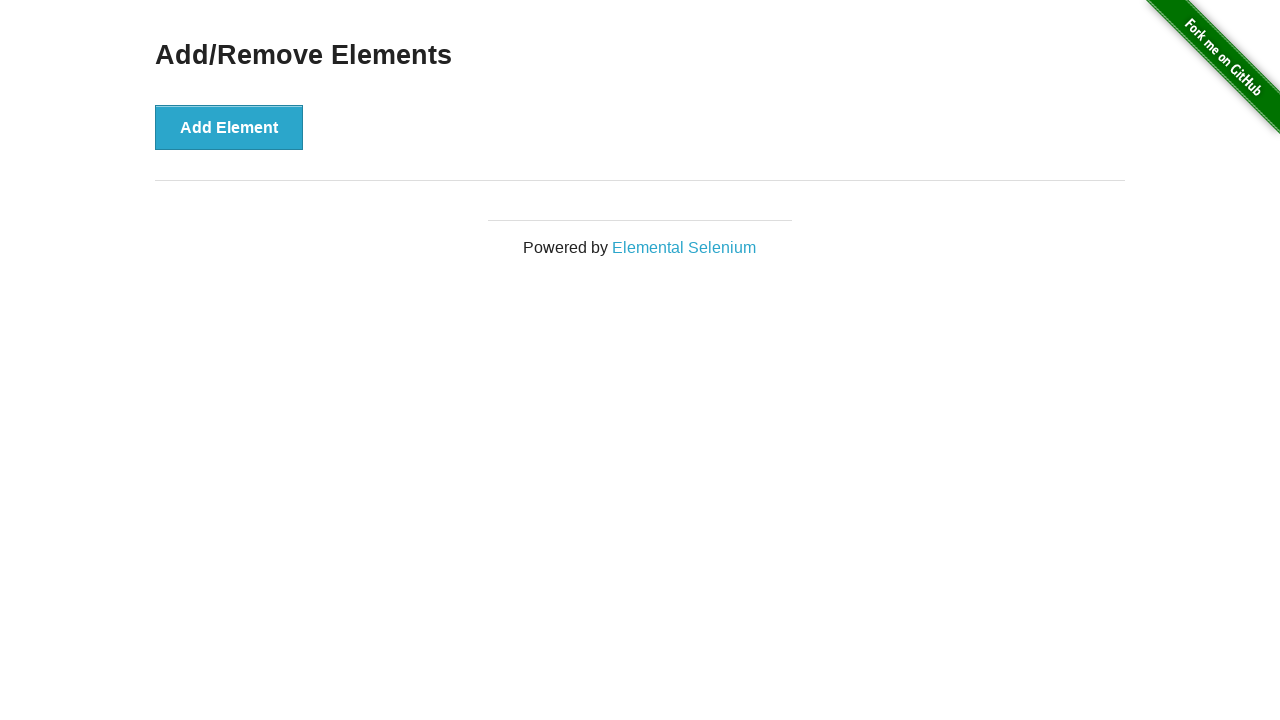

Clicked Add Element button (iteration 1 of 1) at (229, 127) on button[onclick='addElement()']
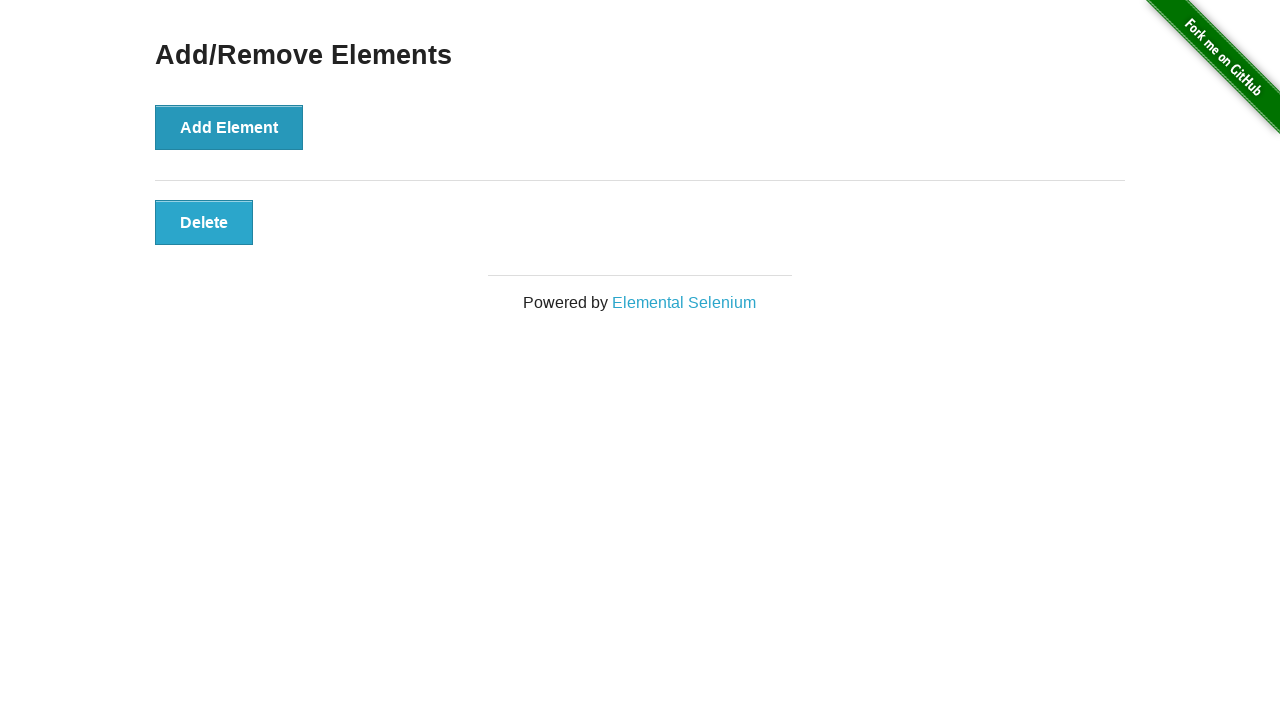

Generated random number of elements to delete: 2
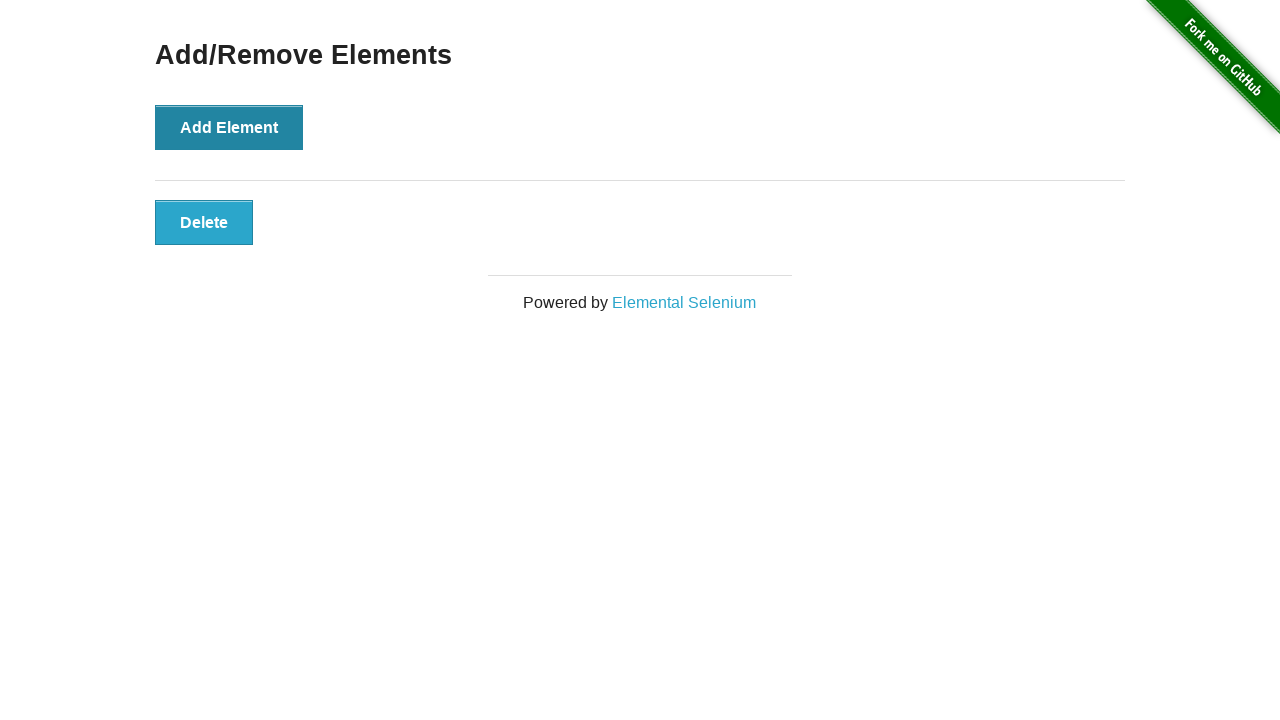

Clicked Delete button (iteration 1 of 3) at (204, 222) on button[onclick='deleteElement()'] >> nth=0
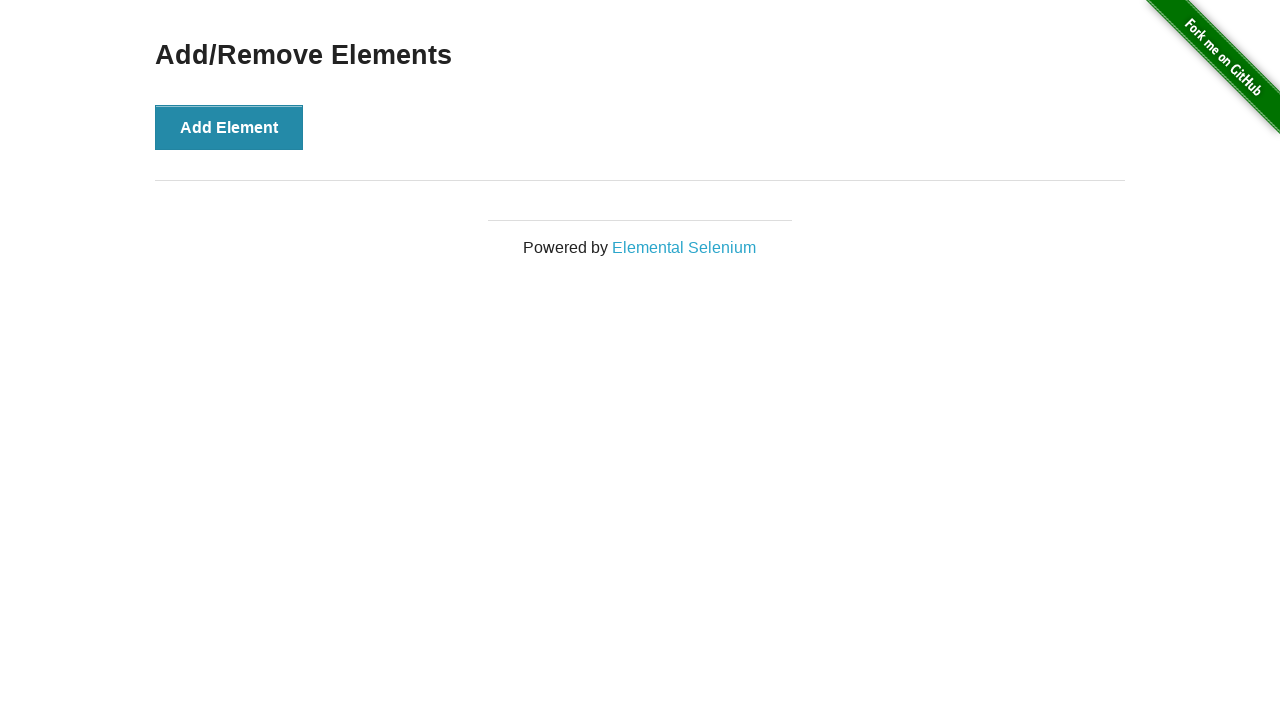

Exception occurred: Locator.click: Timeout 60000ms exceeded.
Call log:
  - waiting for locator("button[onclick='deleteElement()']").first
 on button[onclick='deleteElement()'] >> nth=0
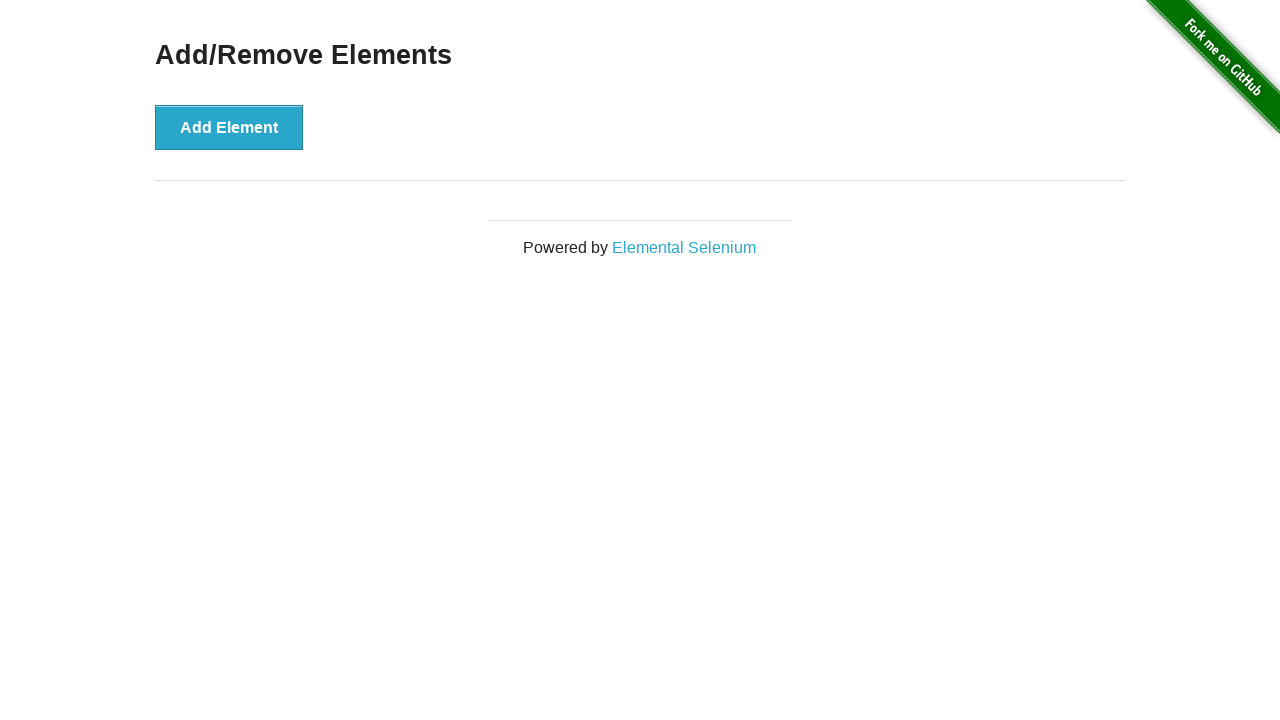

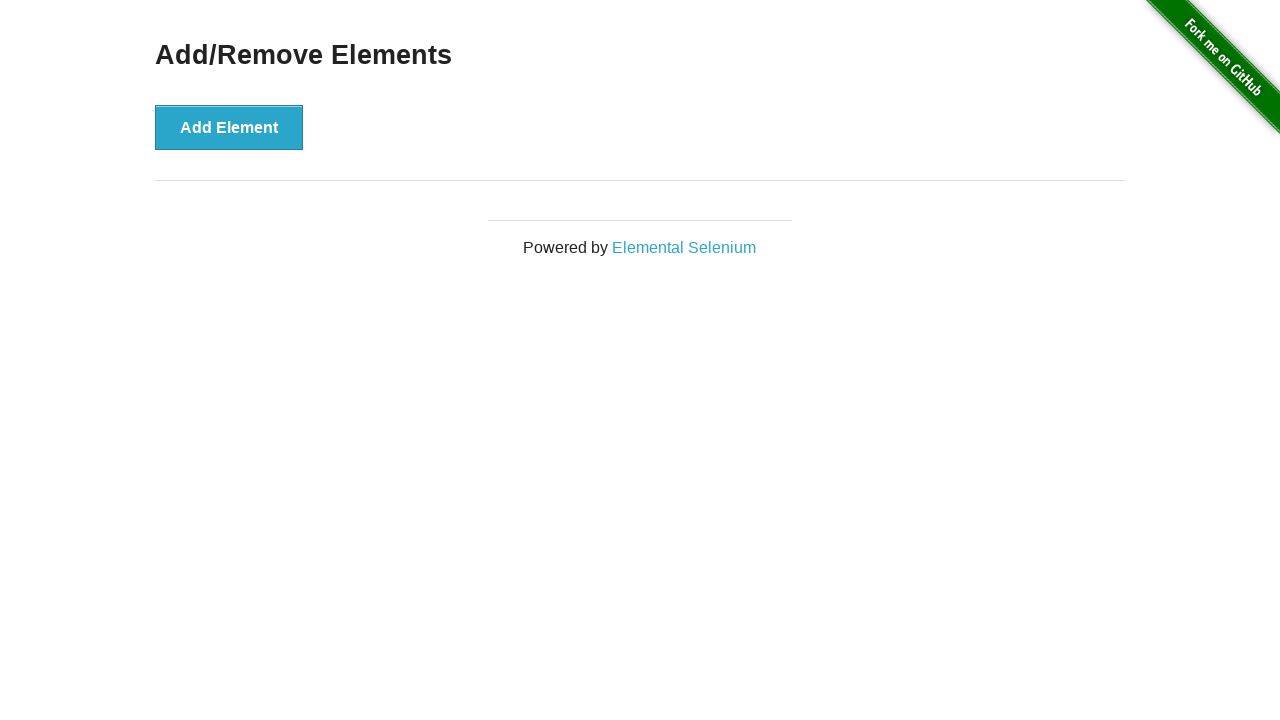